Tests a basic calculator by entering two numbers, selecting division operation, and clicking calculate to get the result

Starting URL: https://testsheepnz.github.io/BasicCalculator.html

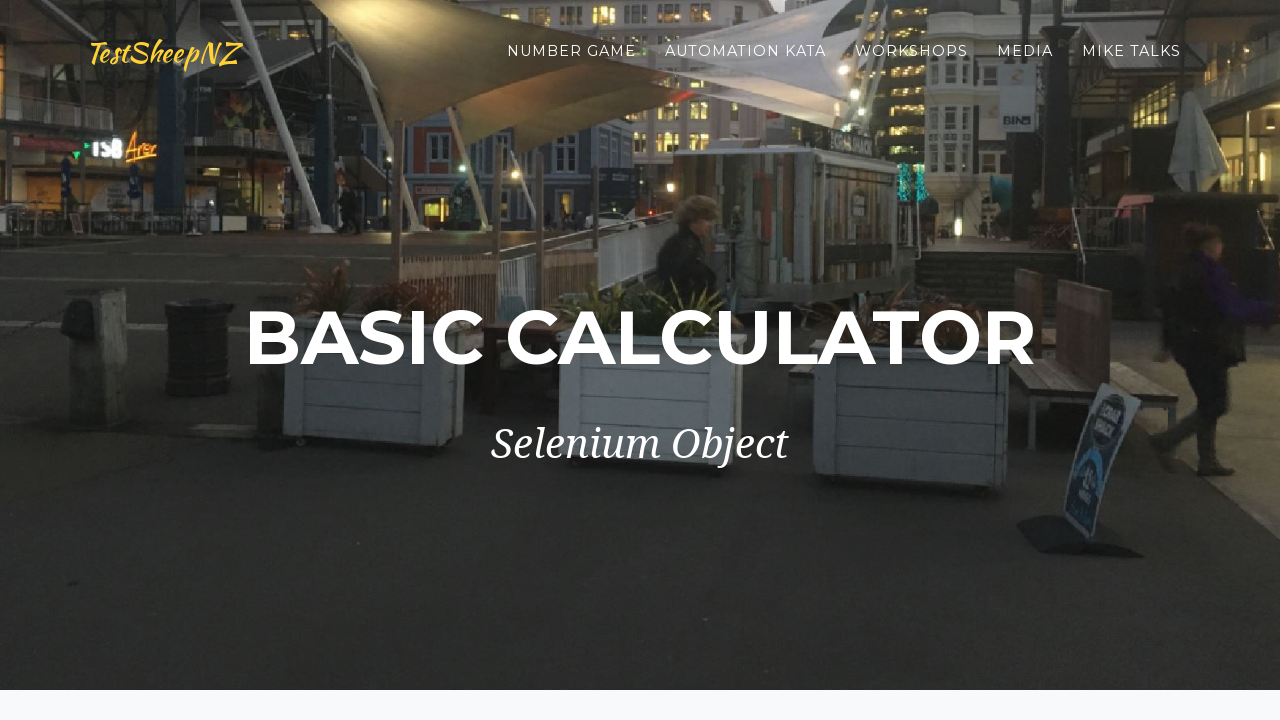

Entered first number (4) into number1Field on #number1Field
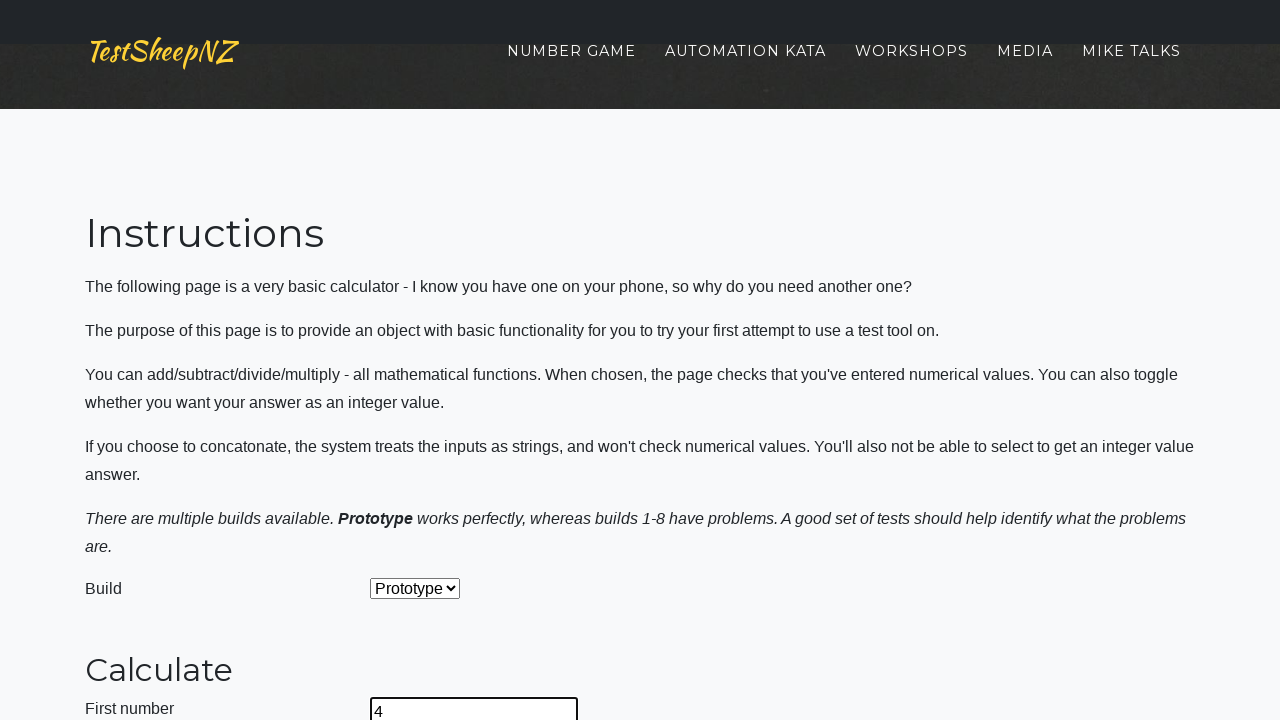

Entered second number (6) into number2Field on input[name='number2']
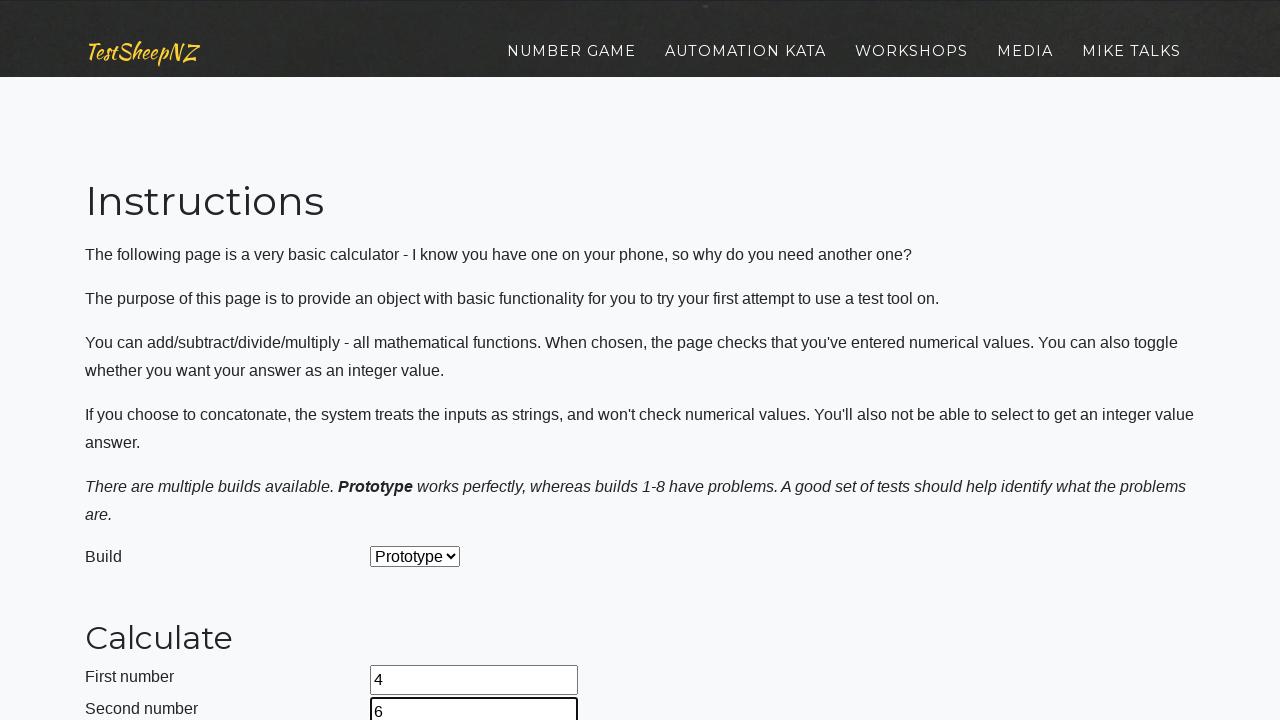

Selected Divide operation from dropdown on #selectOperationDropdown
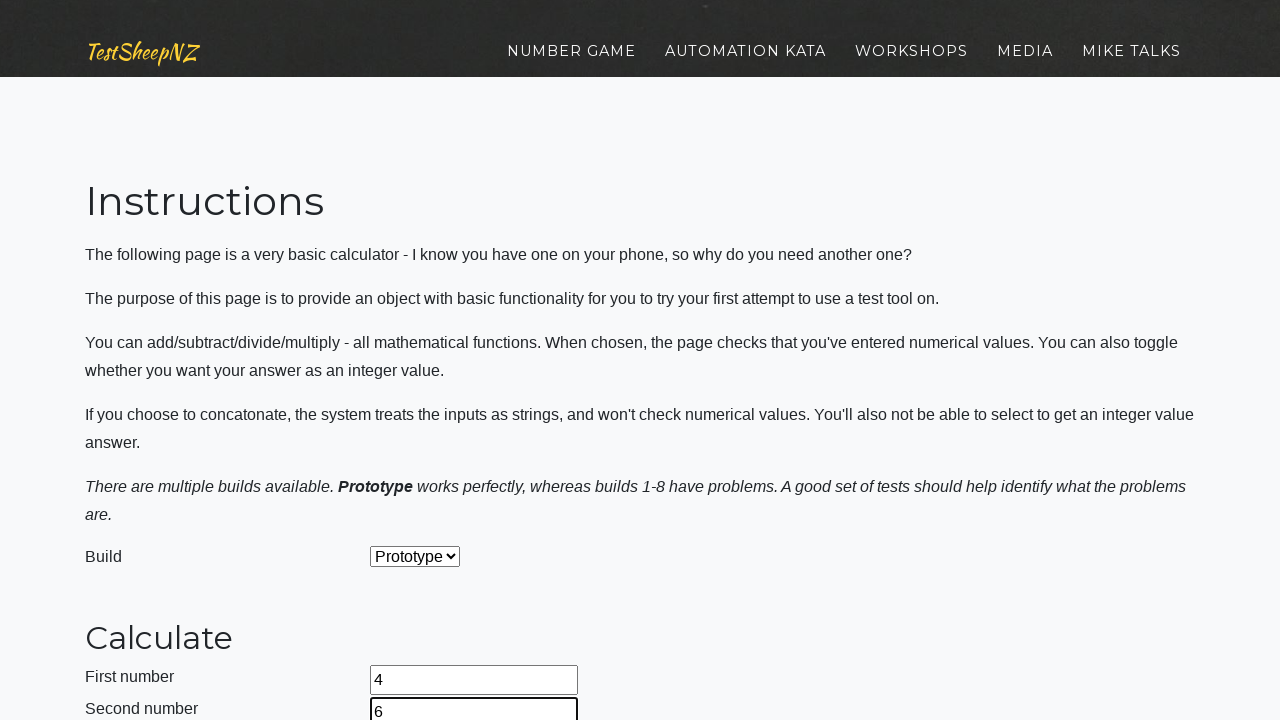

Clicked calculate button at (422, 361) on #calculateButton
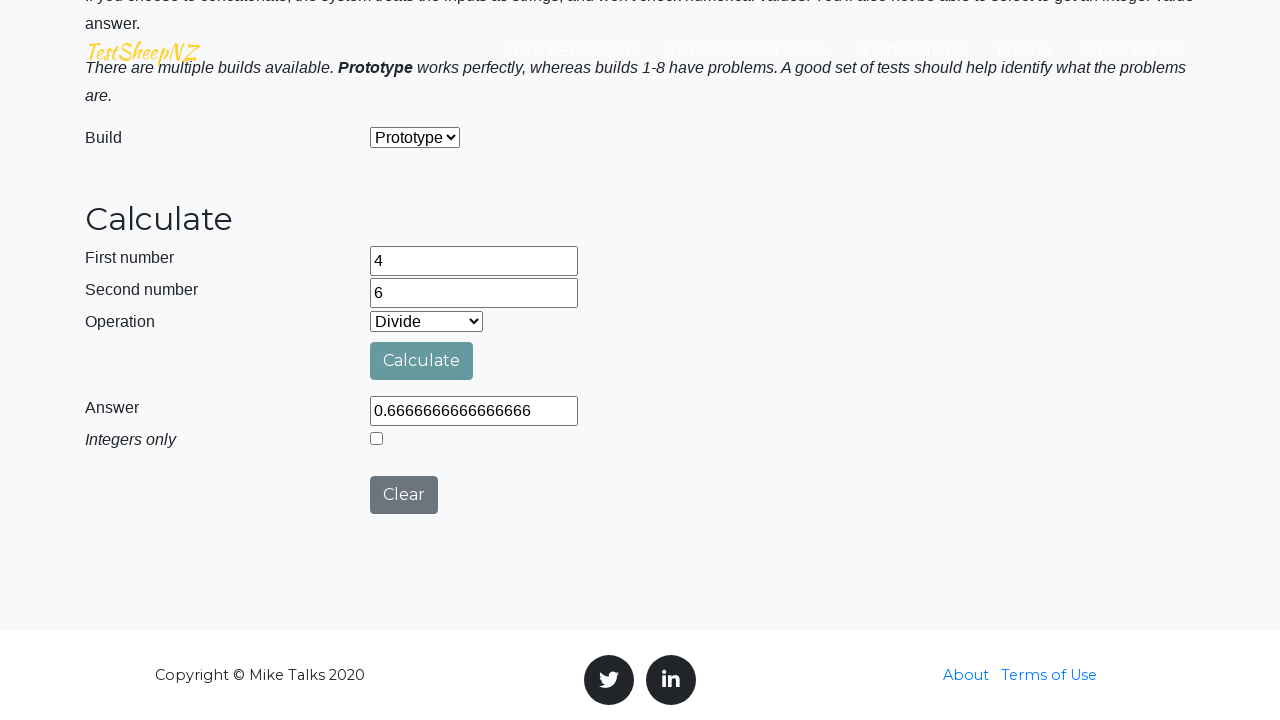

Result field loaded and became visible
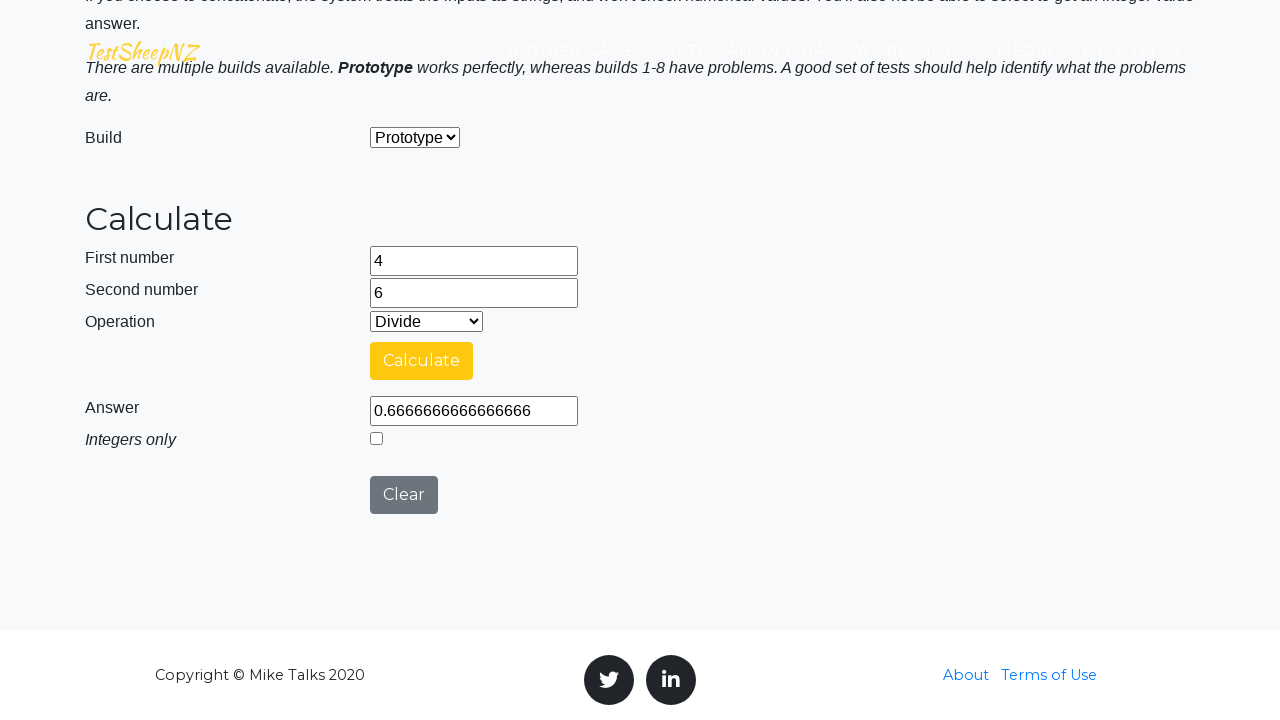

Retrieved result: 
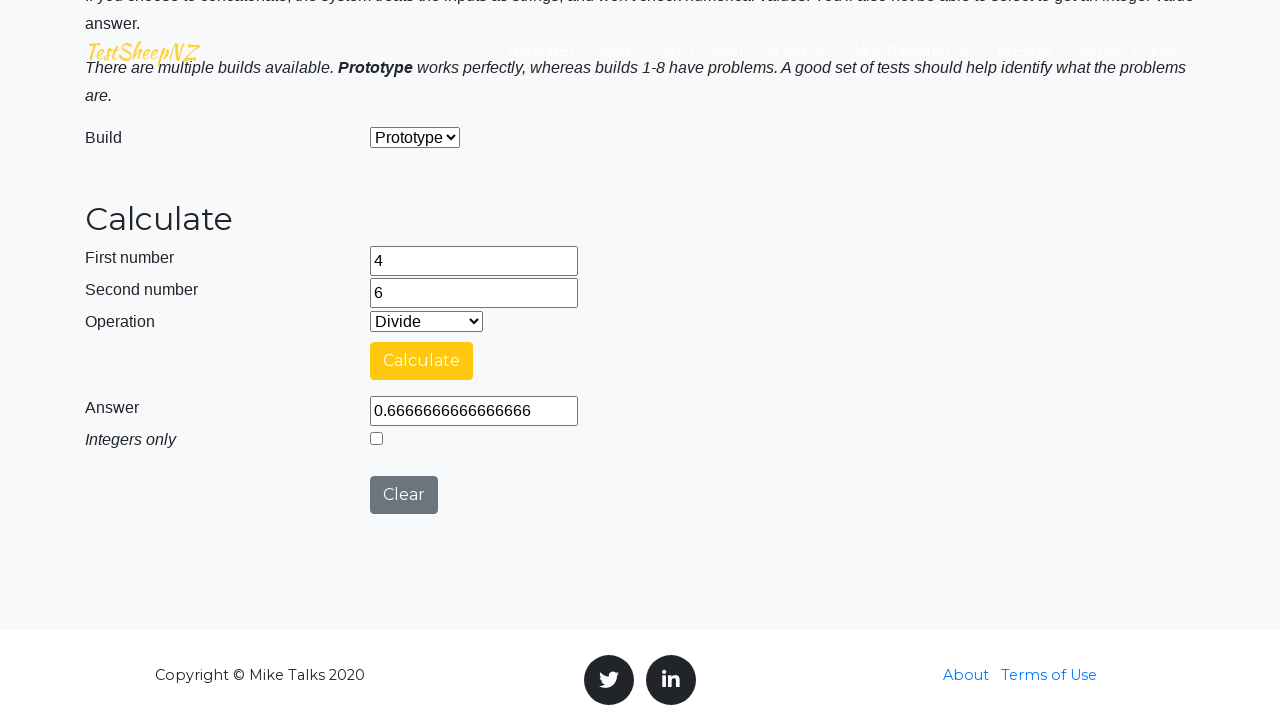

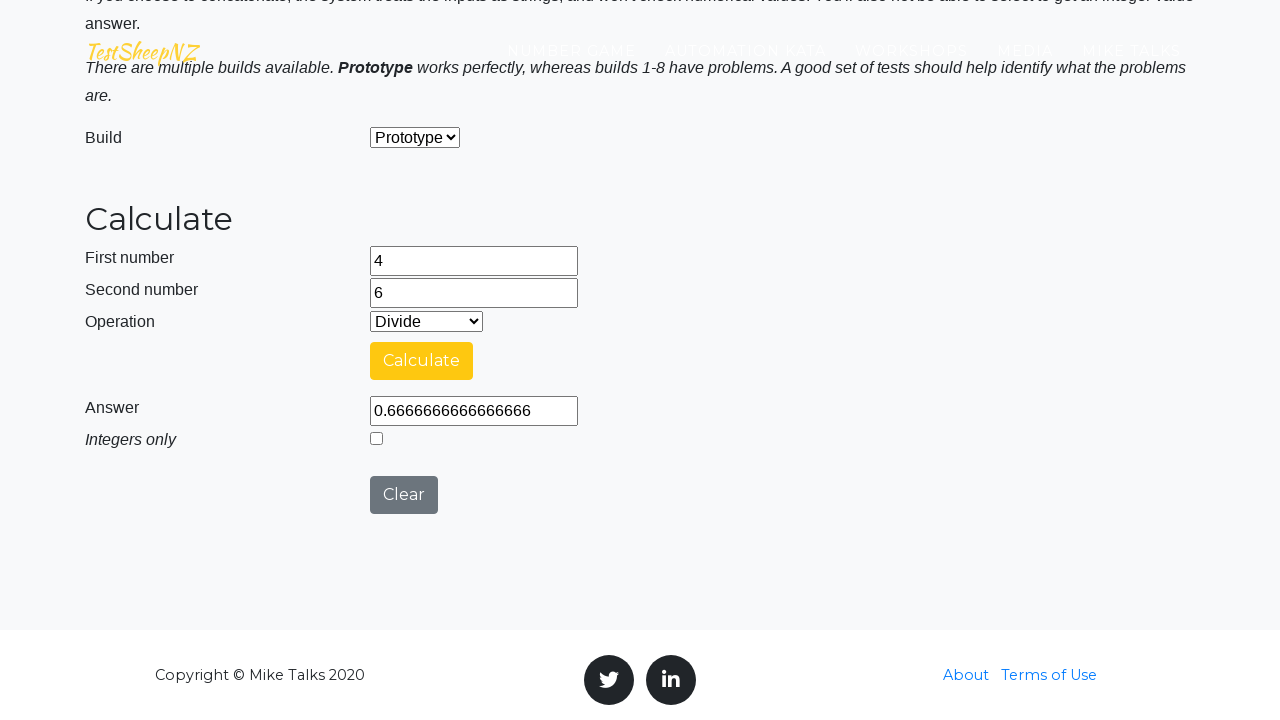